Navigates to a demo page containing nested iframes and verifies that iframe elements are present on the page

Starting URL: https://demoapps.qspiders.com/ui/frames/nested?sublist=1

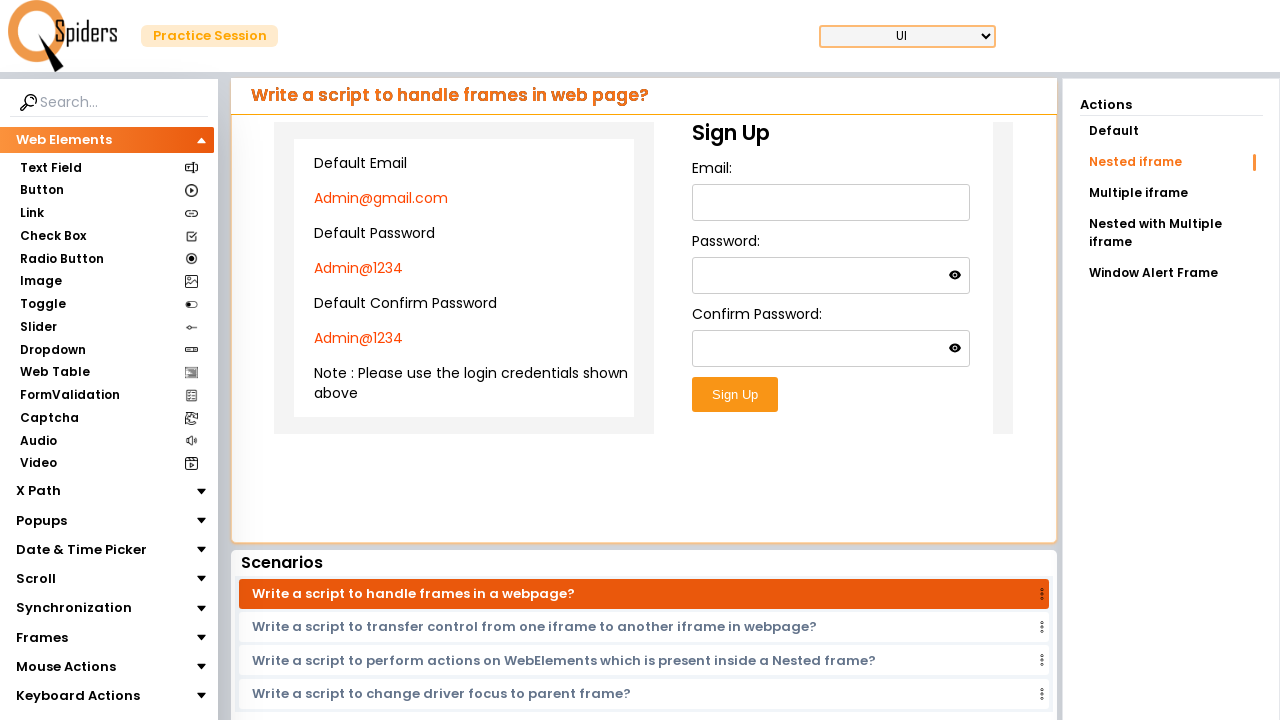

Navigated to nested iframes demo page
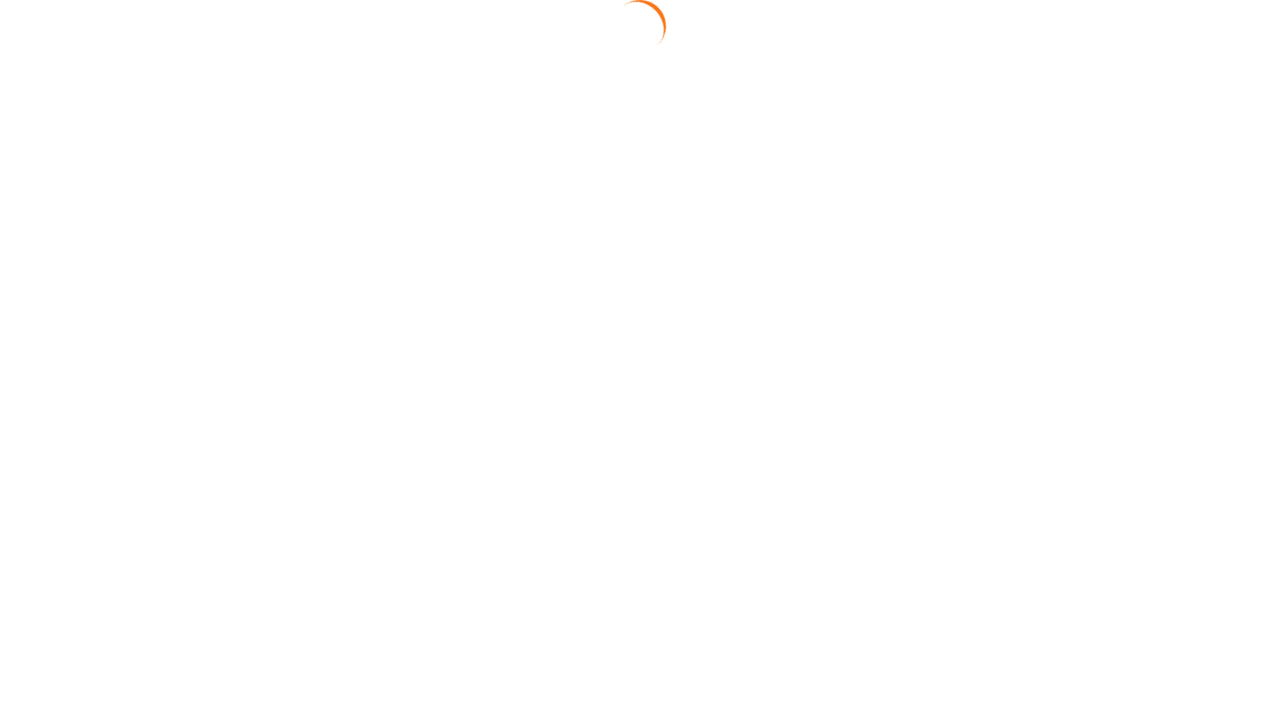

Waited for iframe elements to be present on page
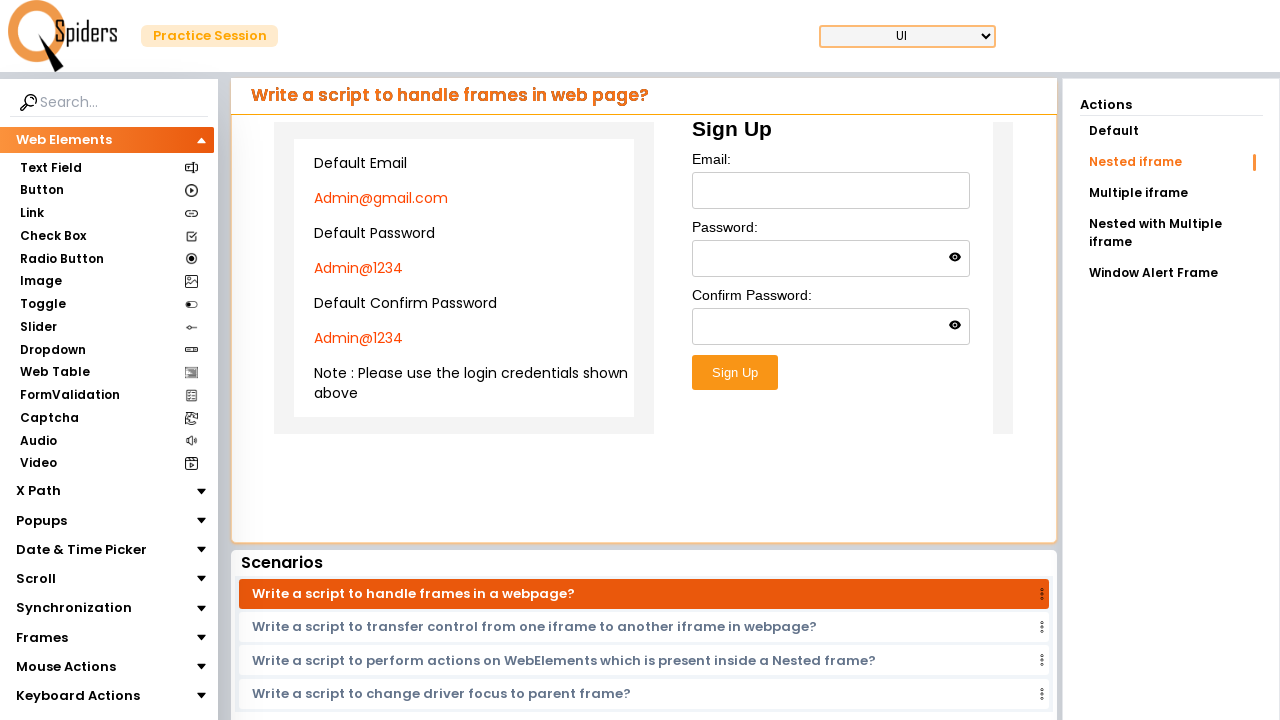

Located all iframe elements on the page
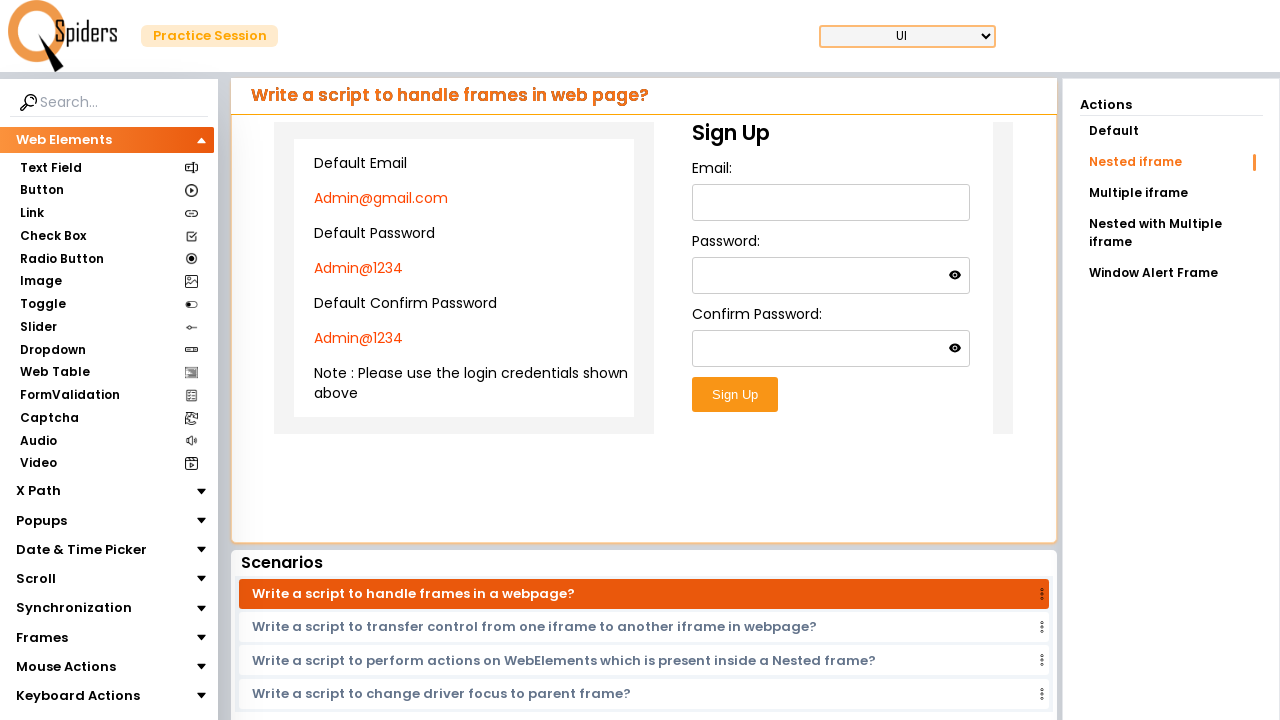

Verified that 1 iframe elements are present on the page
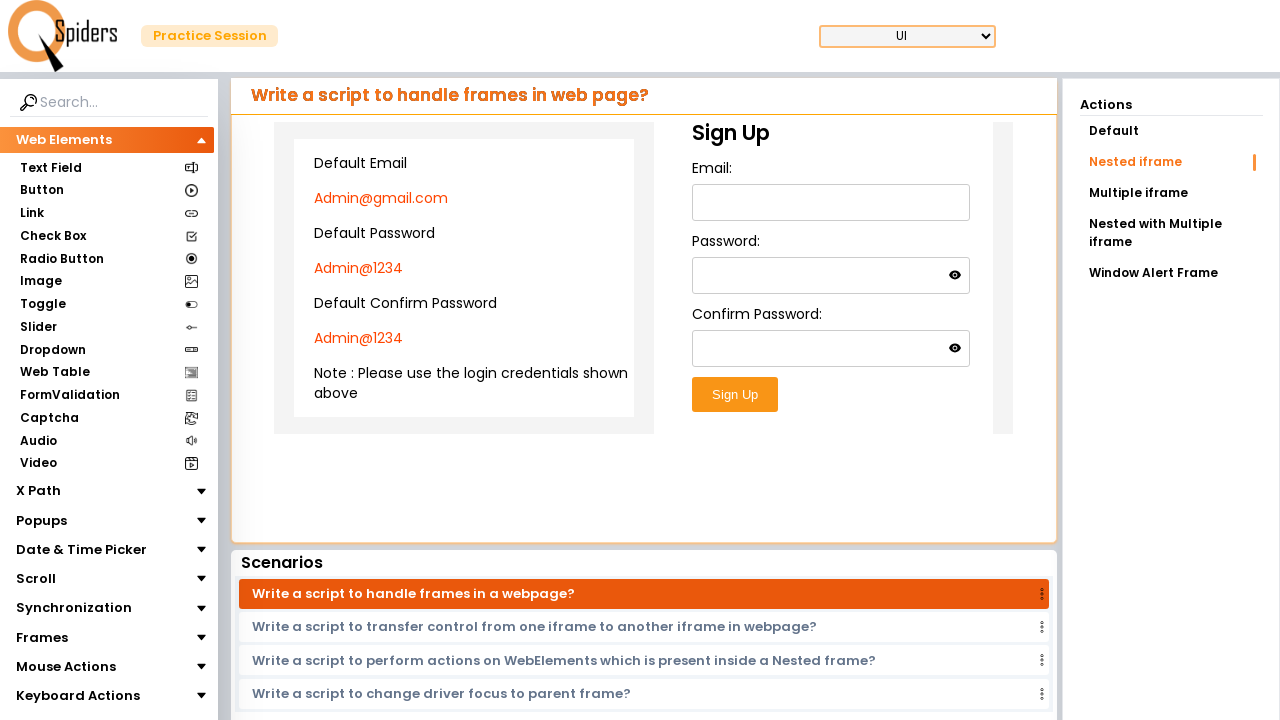

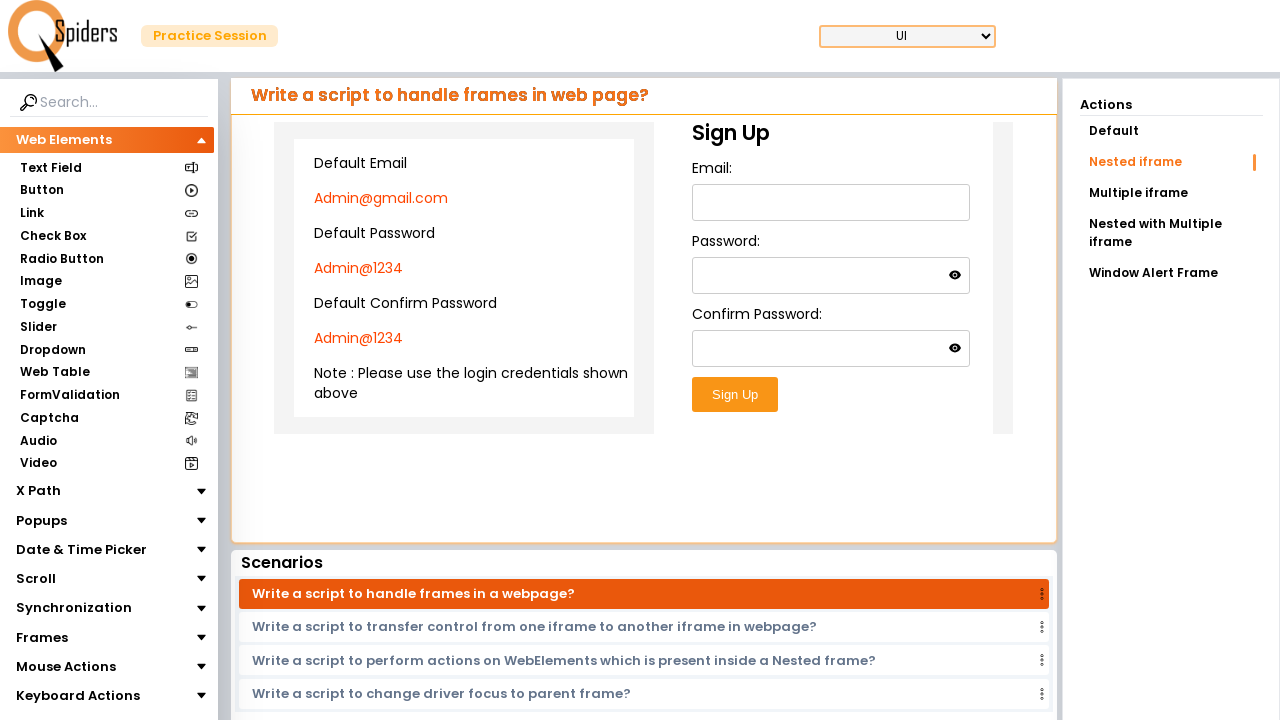